Tests pagination functionality by clicking on the second page and verifying that the list content updates correctly, checking that the first item becomes "11" after pagination.

Starting URL: https://pagination.js.org

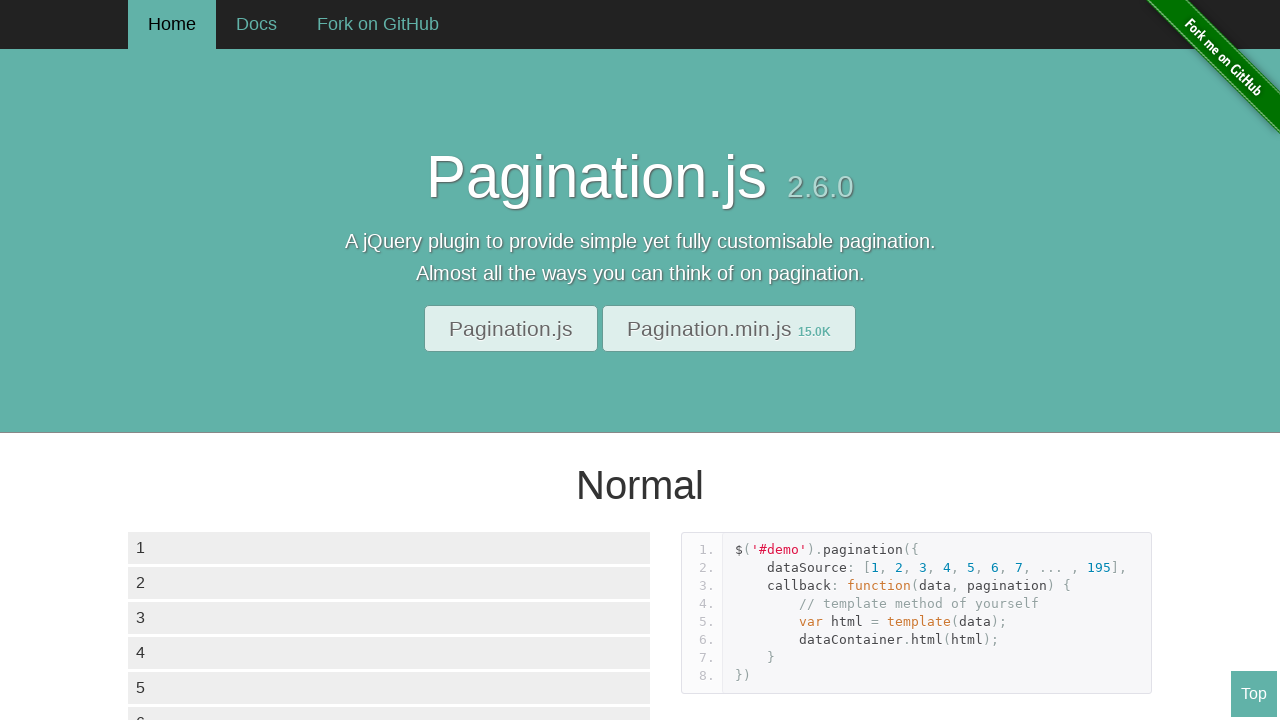

Waited for pagination demo list items to load
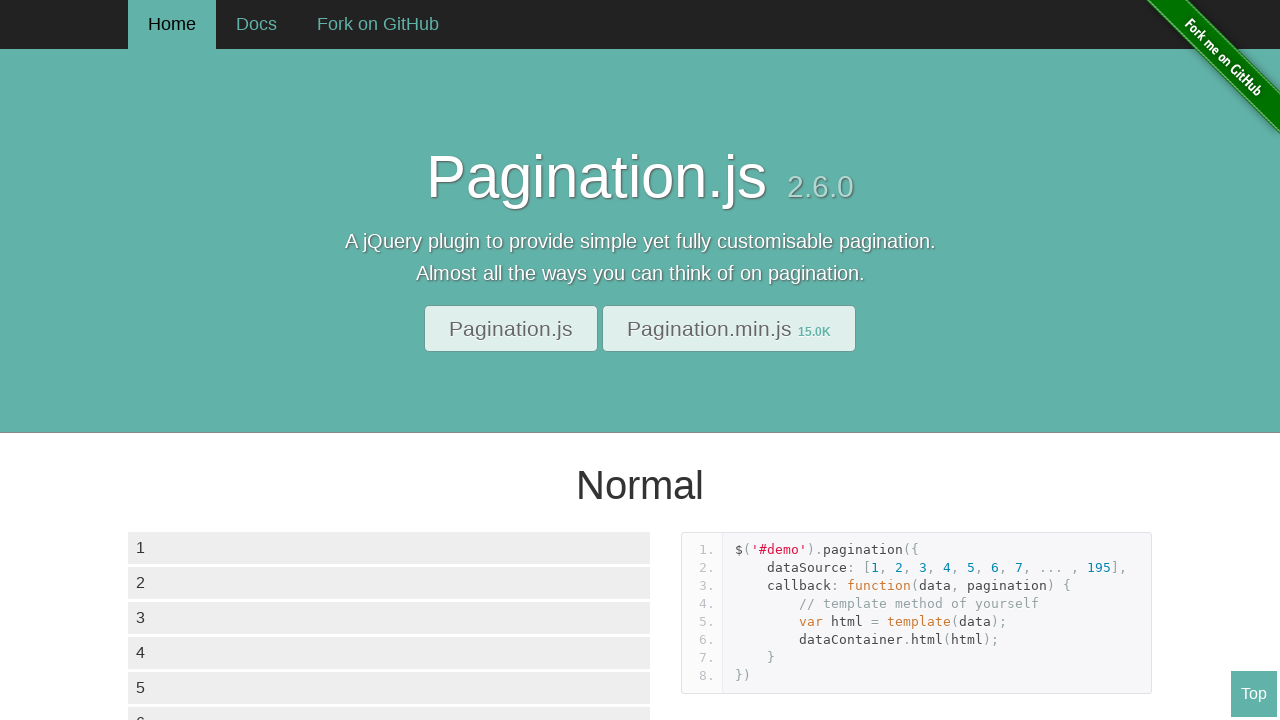

Located all pagination page buttons
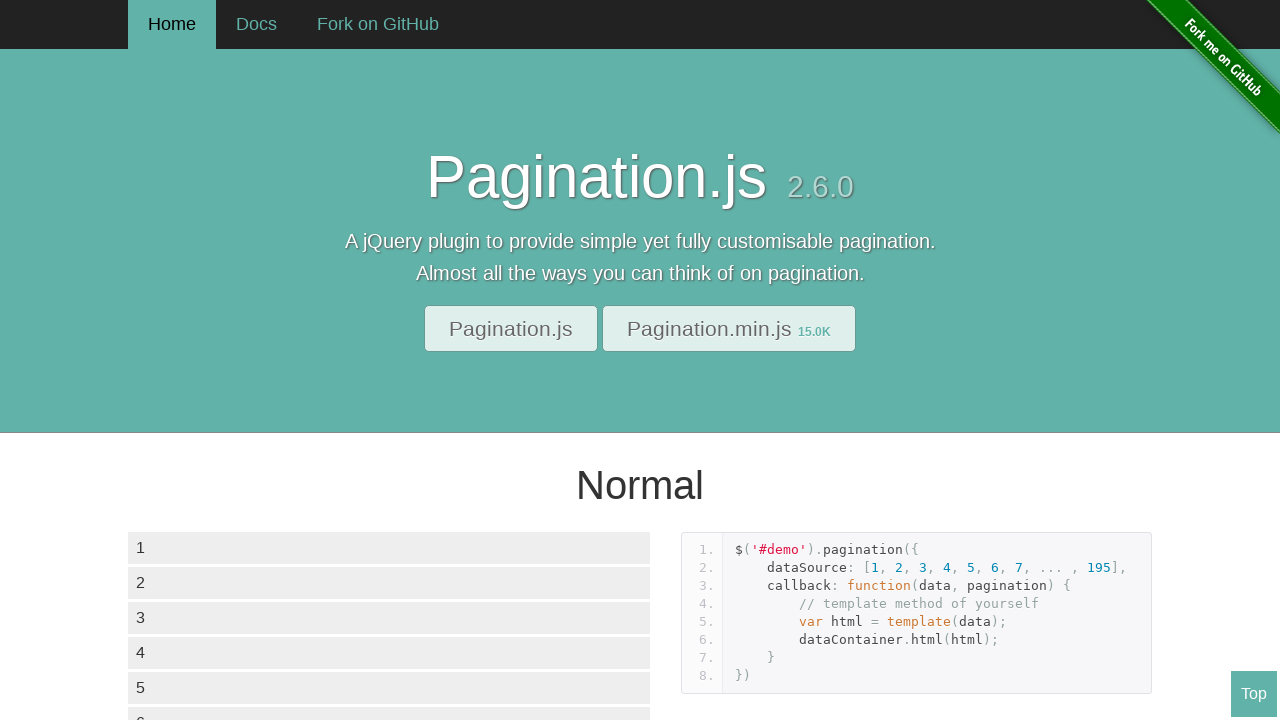

Clicked on the second page button at (204, 360) on xpath=//div[@class='paginationjs']//li >> nth=2
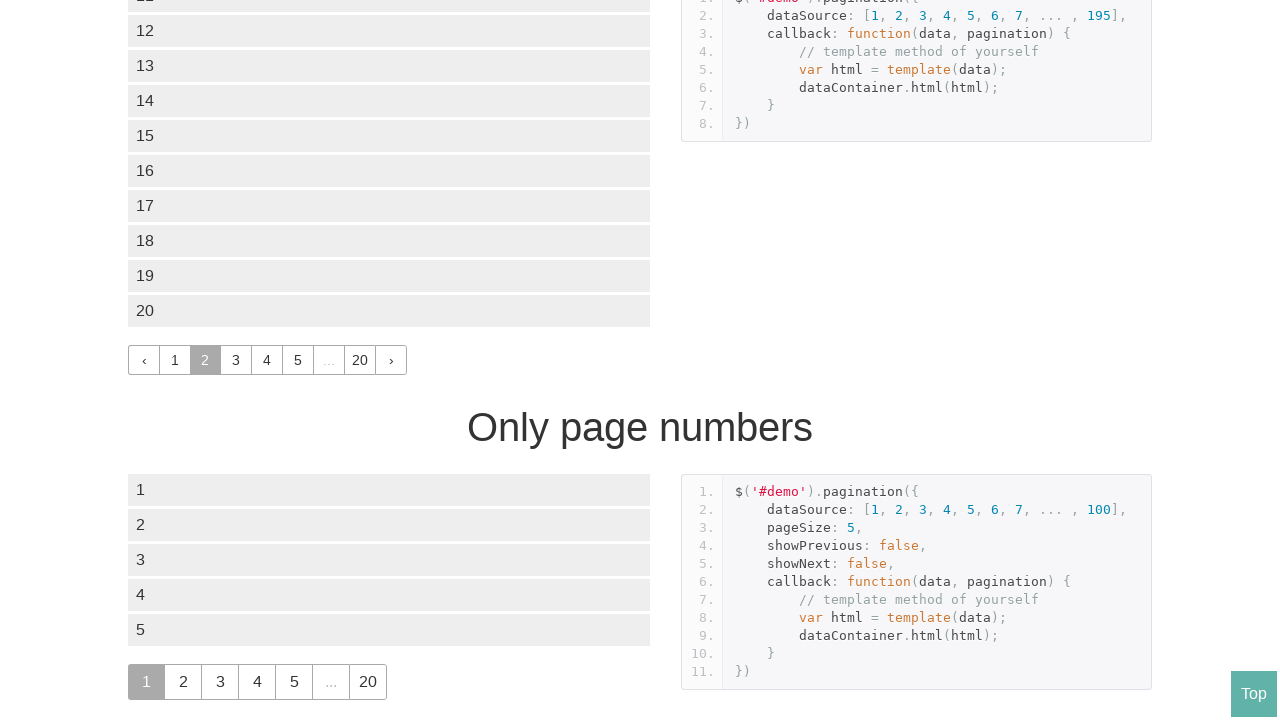

Waited for list content to update with first item showing '11'
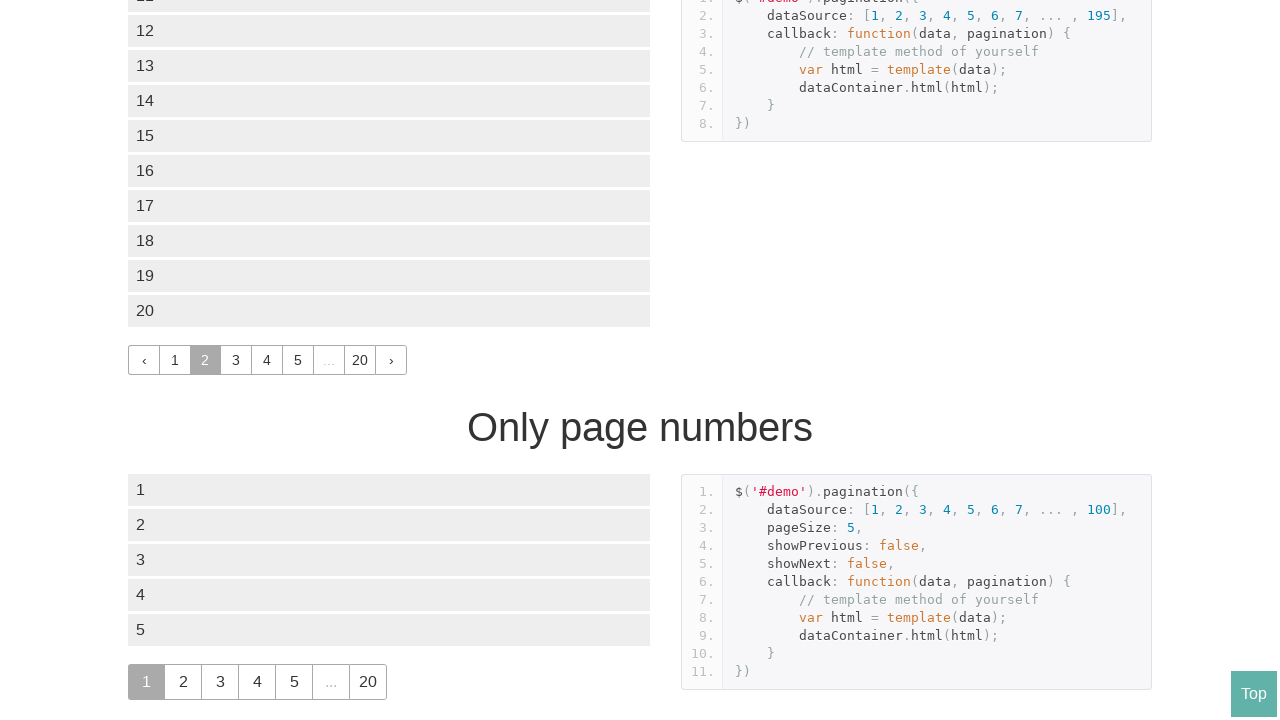

Located the first item in the list
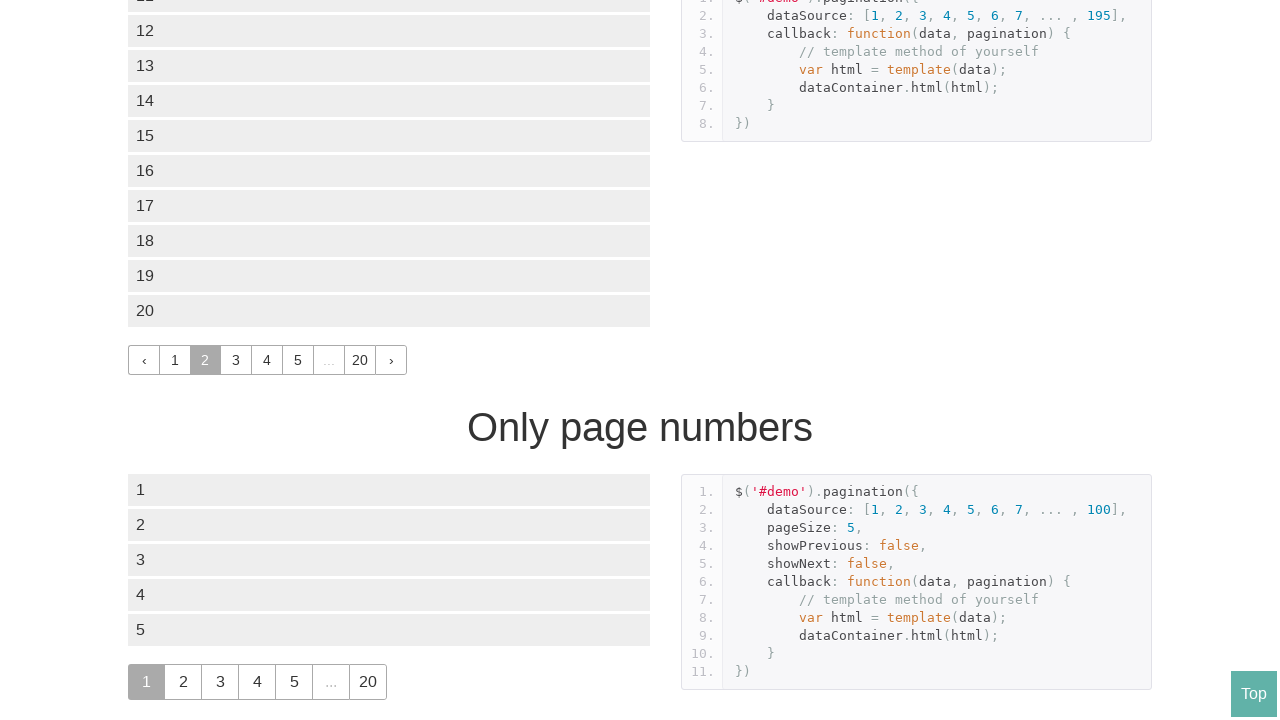

Verified that the first item text content equals '11'
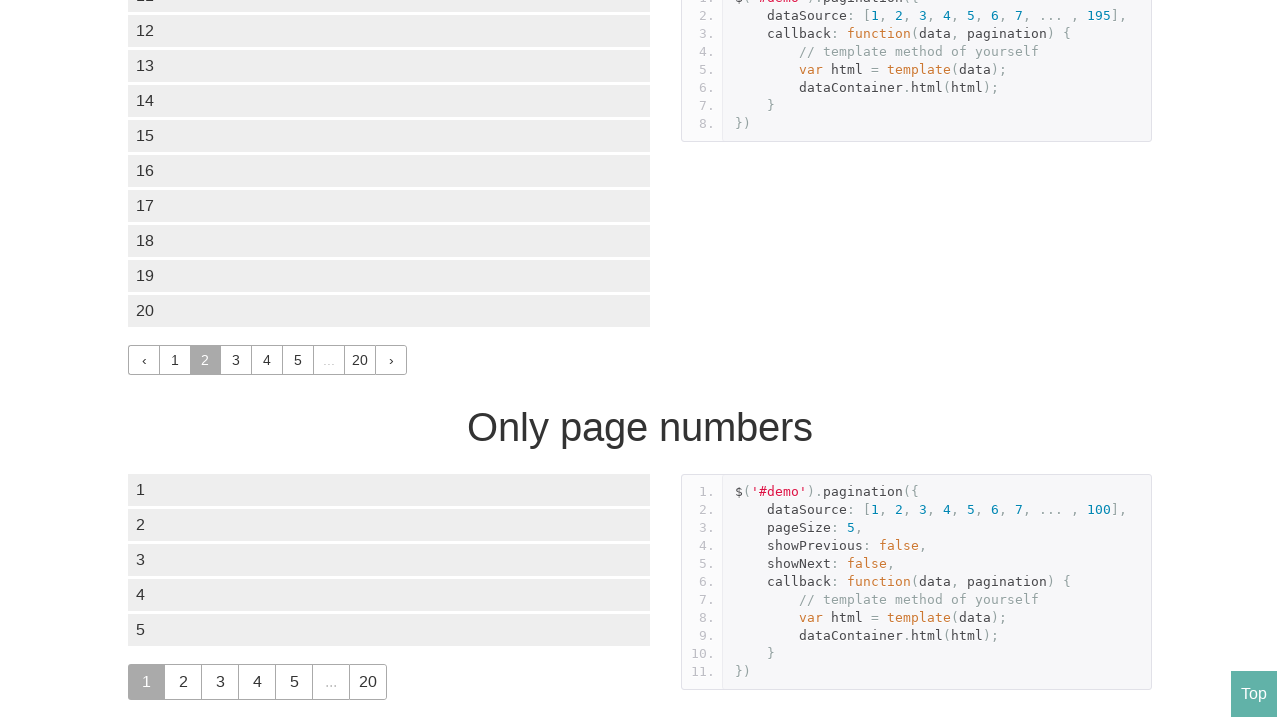

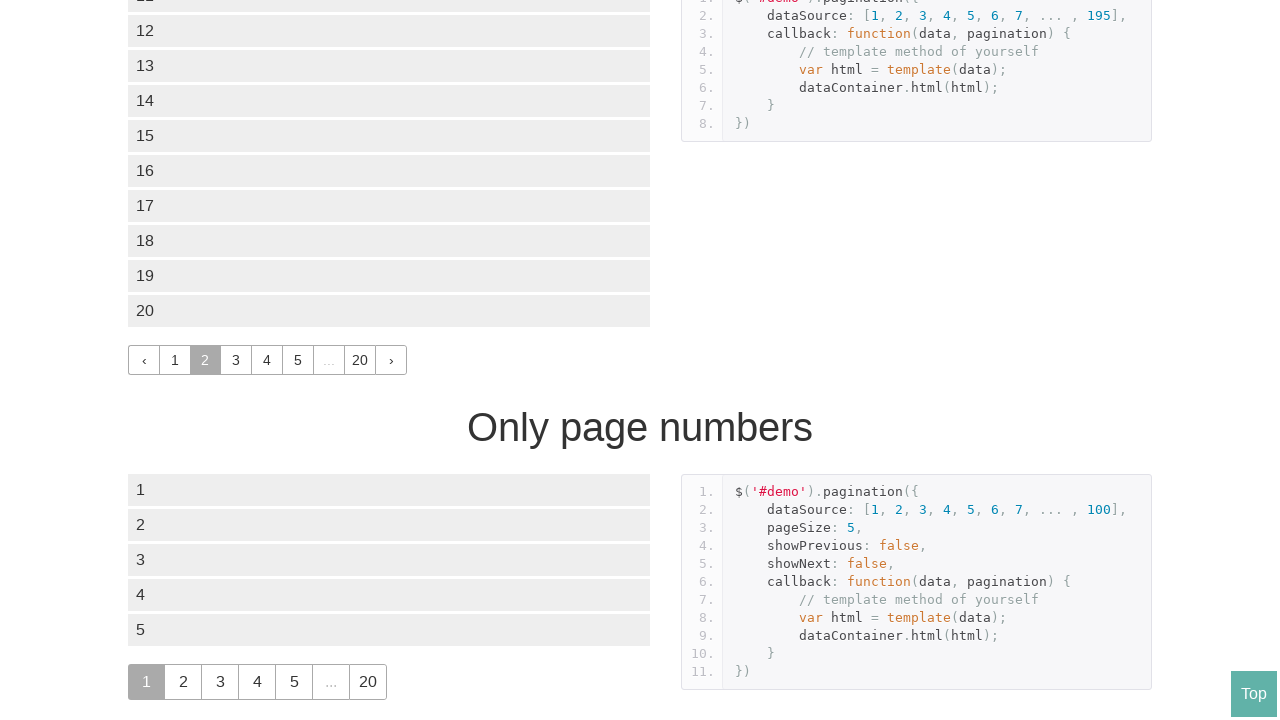